Tests the Organizations menu item by verifying its text and href, clicking it, and verifying navigation to organizations page

Starting URL: https://famcare.app/

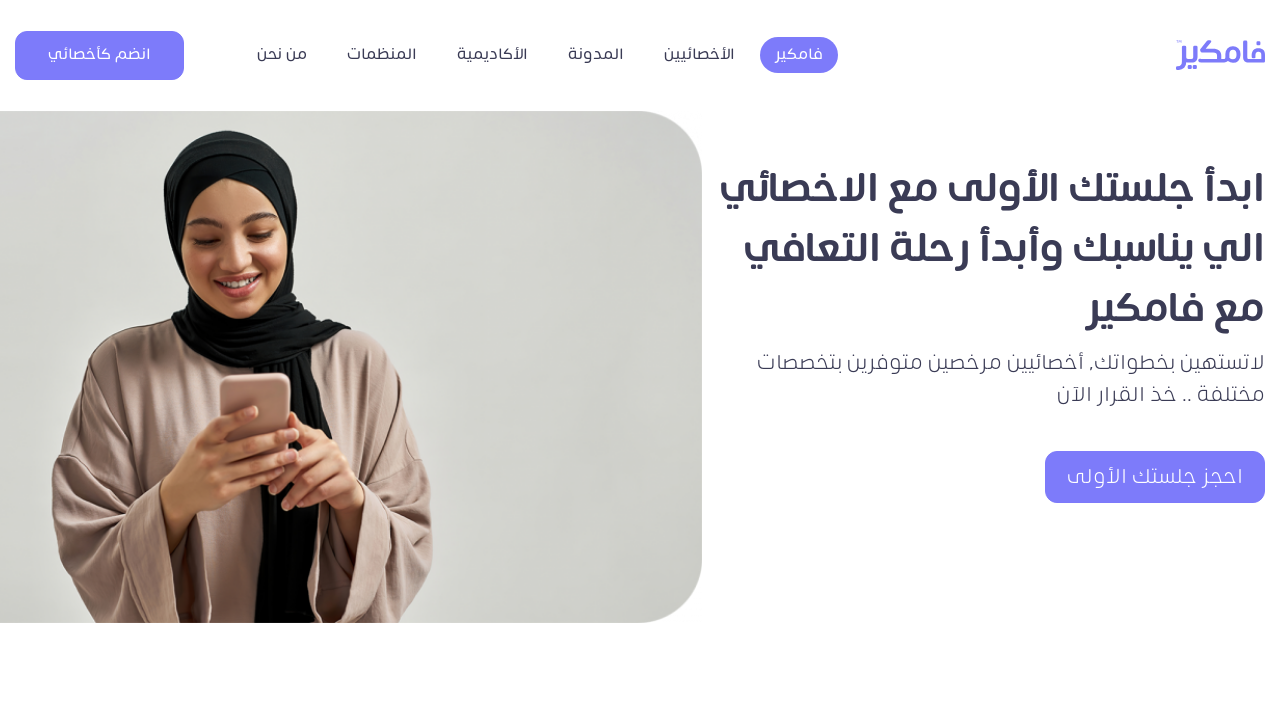

Located the Organizations menu item
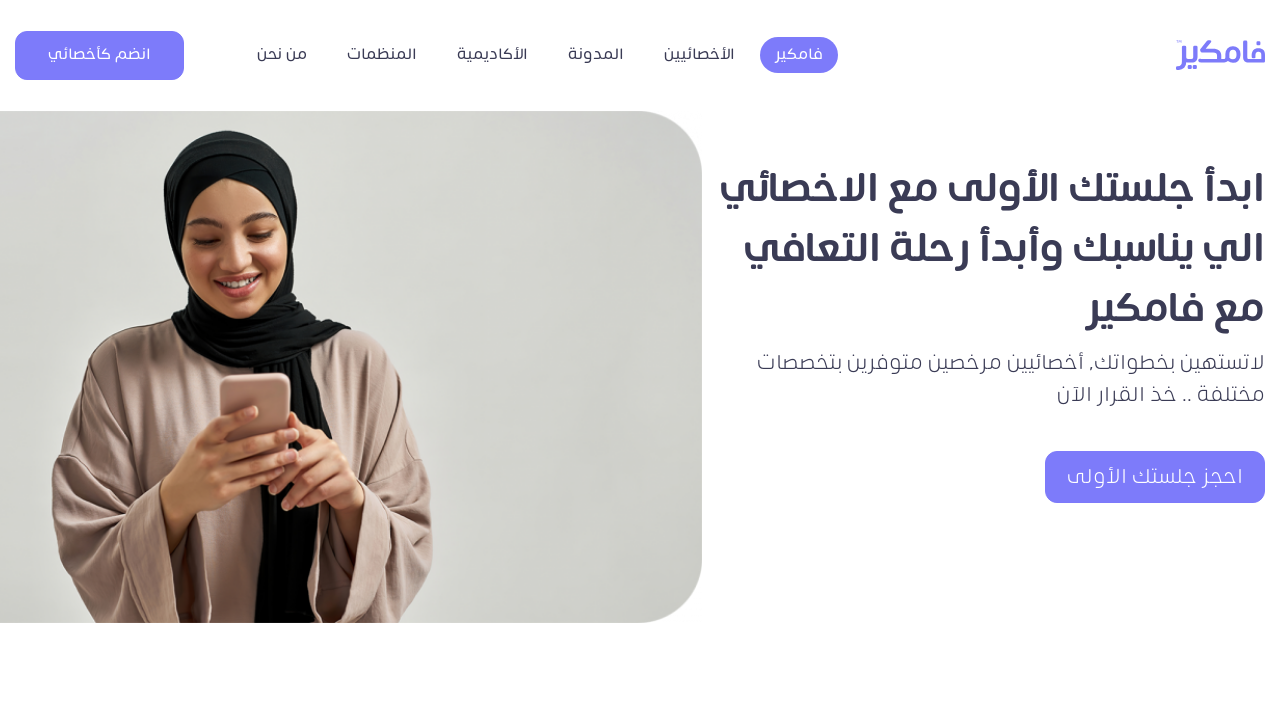

Waited for Organizations menu item to become visible
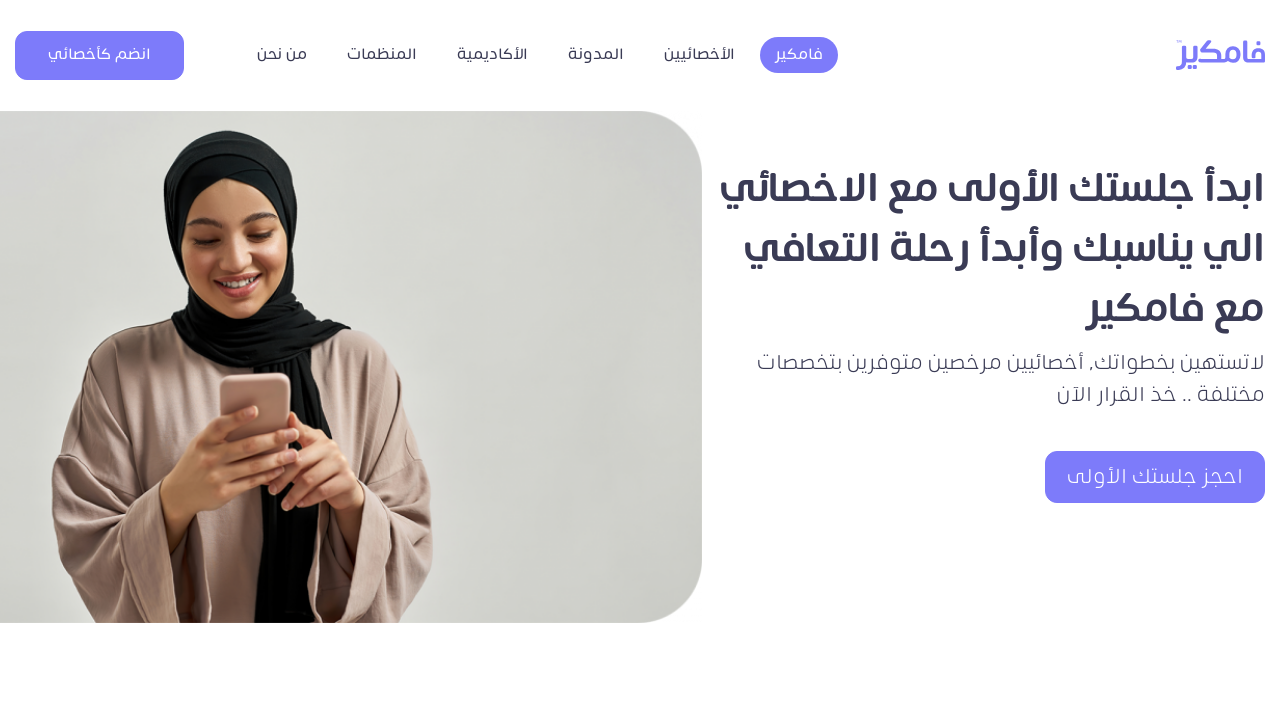

Verified Organizations menu item text is 'المنظمات'
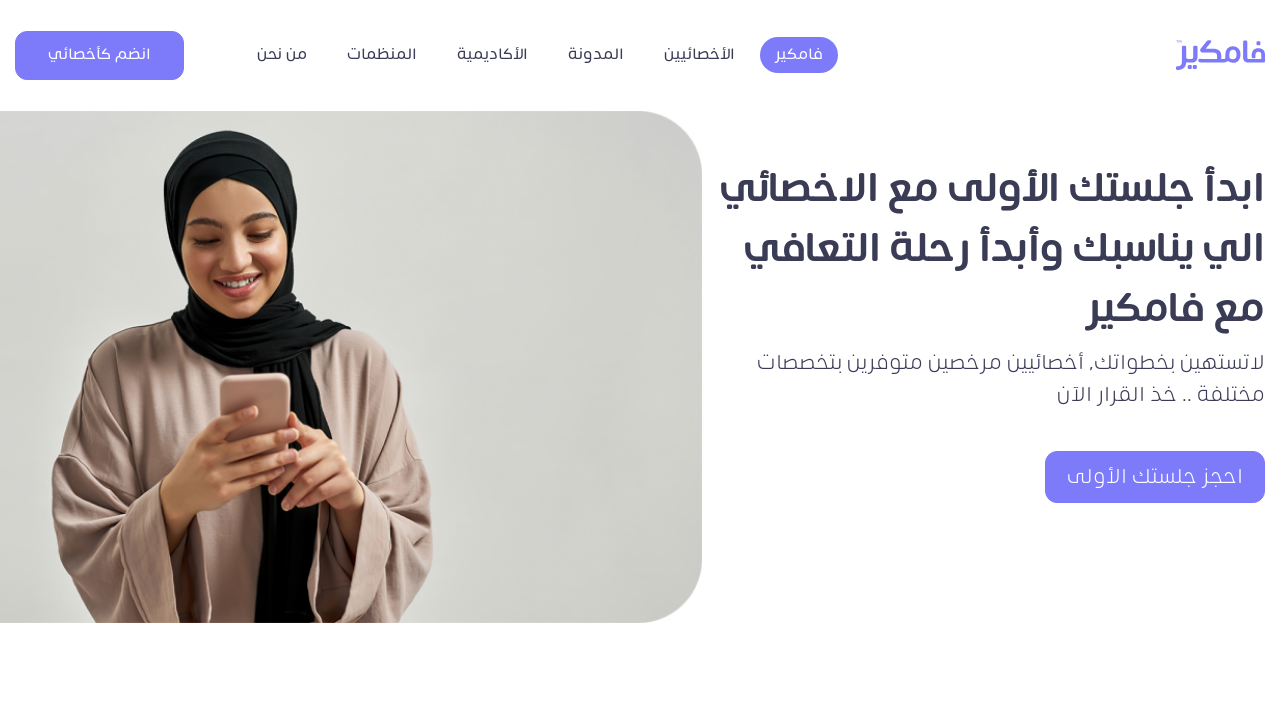

Verified Organizations menu item href is correct
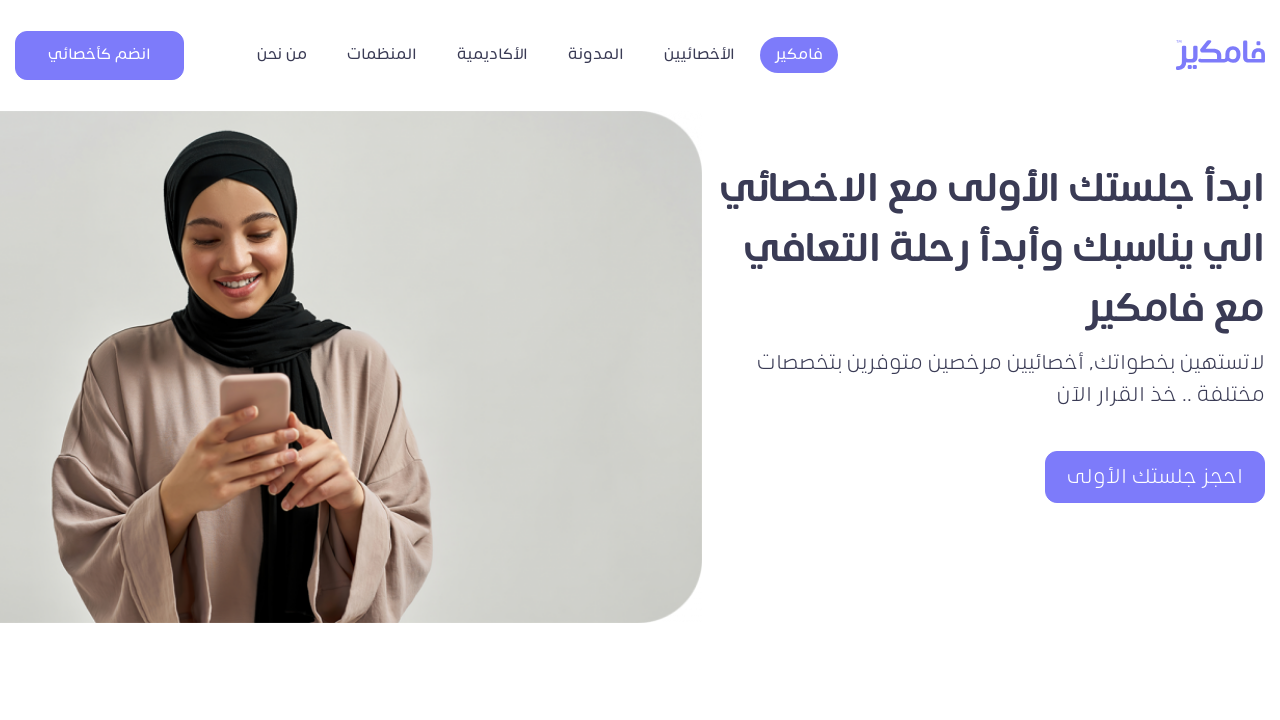

Clicked the Organizations menu item at (382, 55) on #menu-item-187 > .nav-link
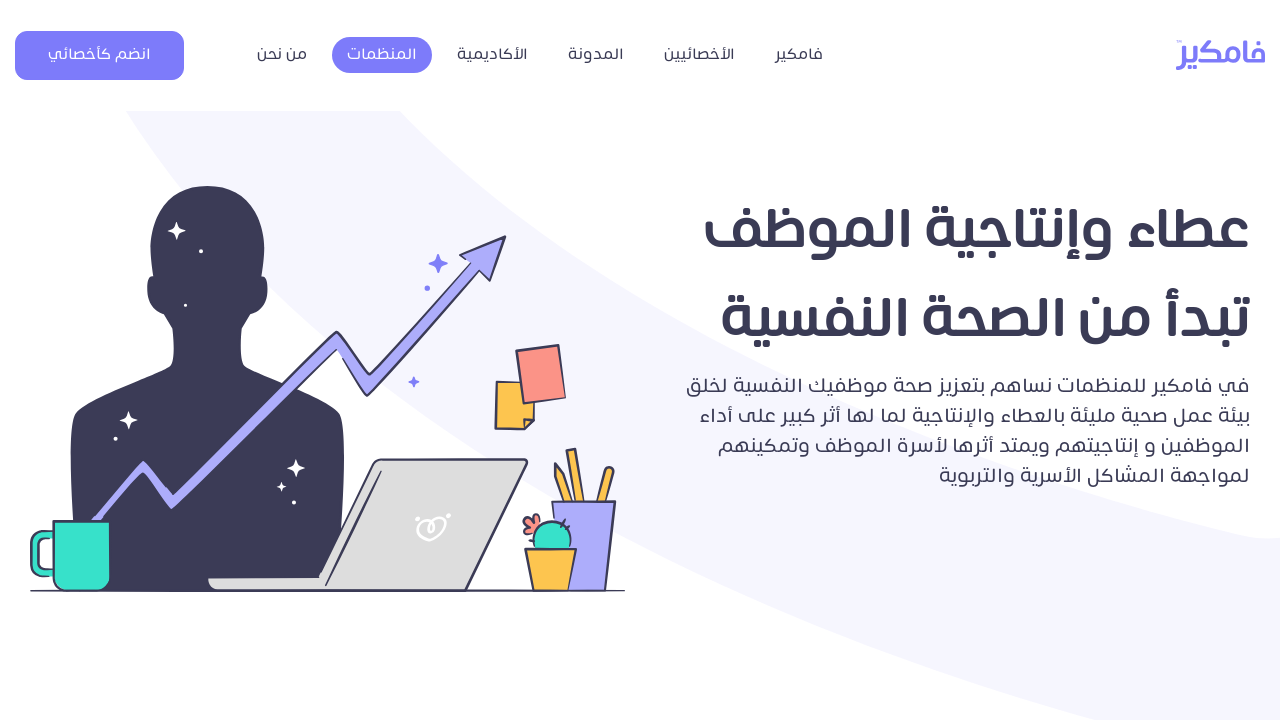

Verified navigation to Organizations page
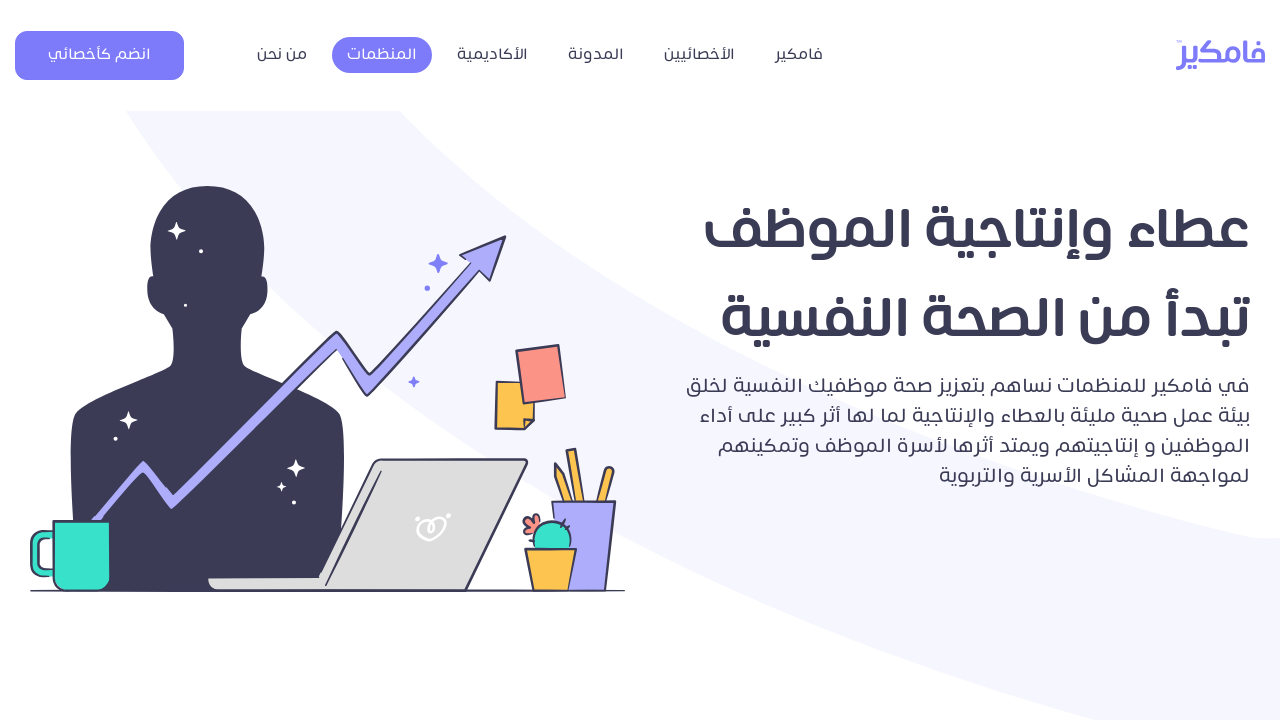

Navigated back to previous page
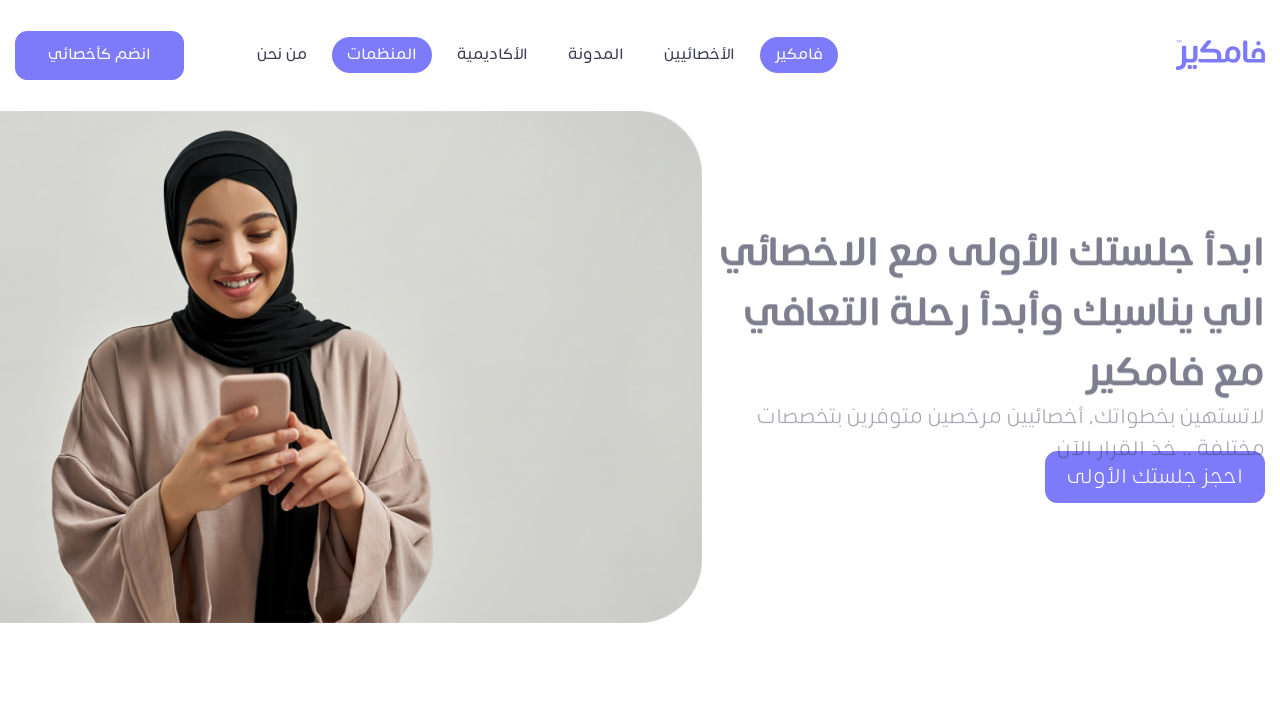

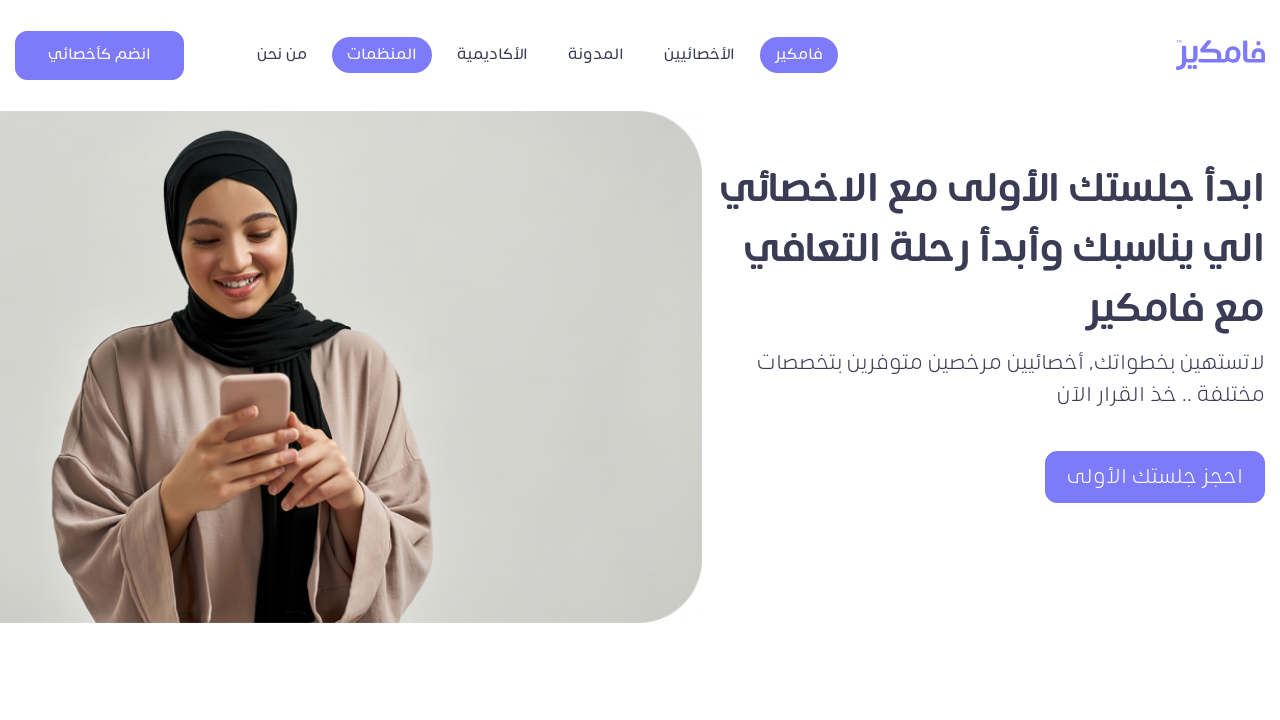